Tests double-click functionality on W3Schools demo page by double-clicking a copy button, modifying a text field, and interacting with the form elements

Starting URL: https://www.w3schools.com/tags/tryit.asp?filename=tryhtml5_ev_ondblclick3

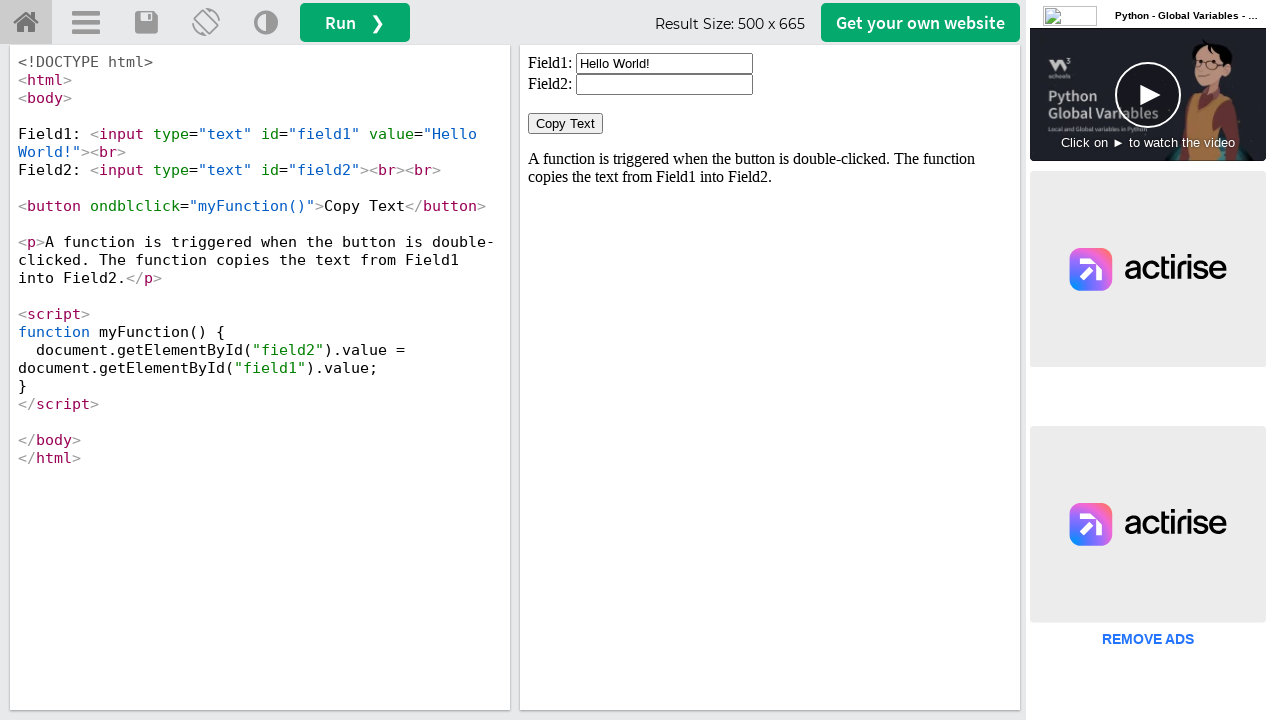

Located iframe containing the demo
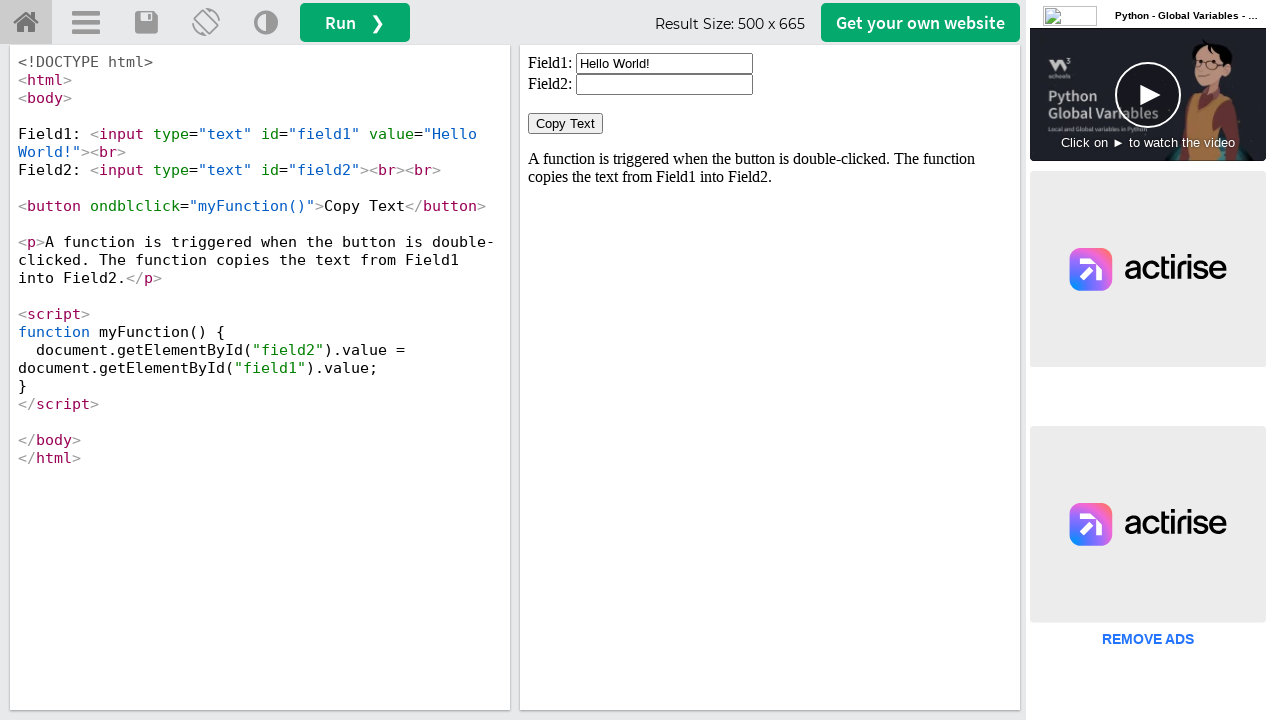

Double-clicked the Copy Text button at (566, 124) on iframe#iframeResult >> internal:control=enter-frame >> xpath=//button[text()='Co
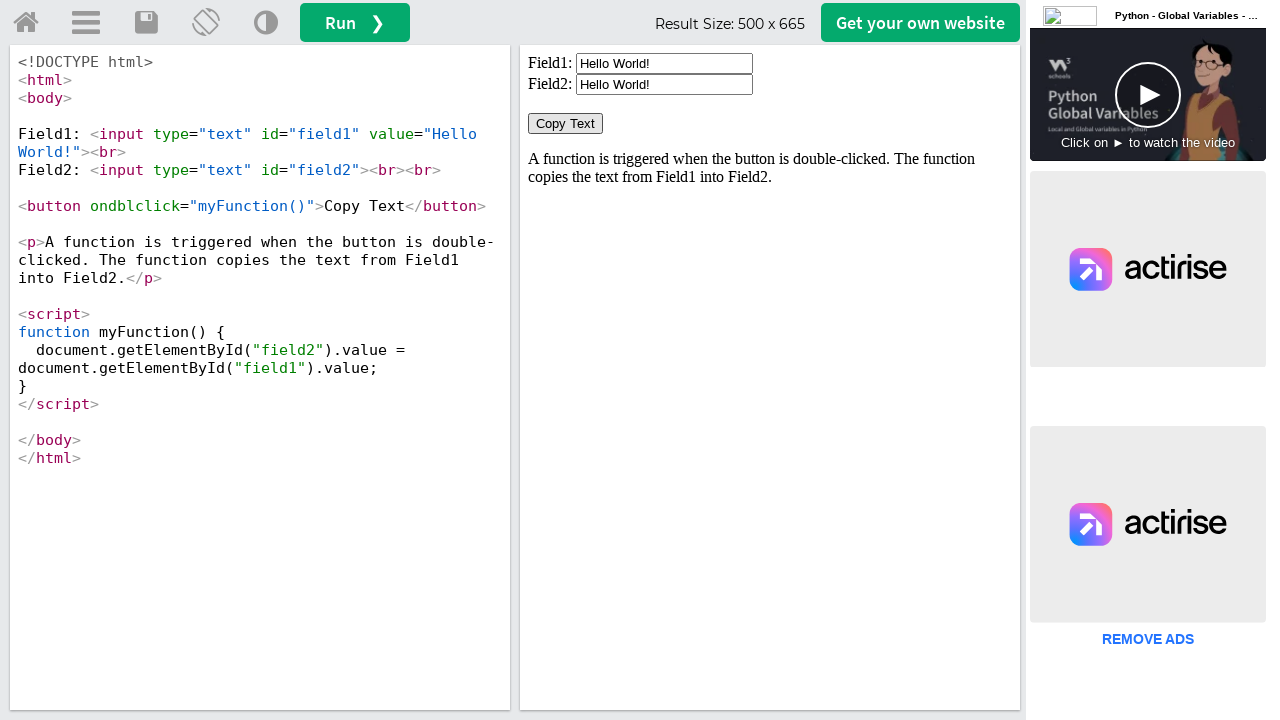

Located the first text field (field1)
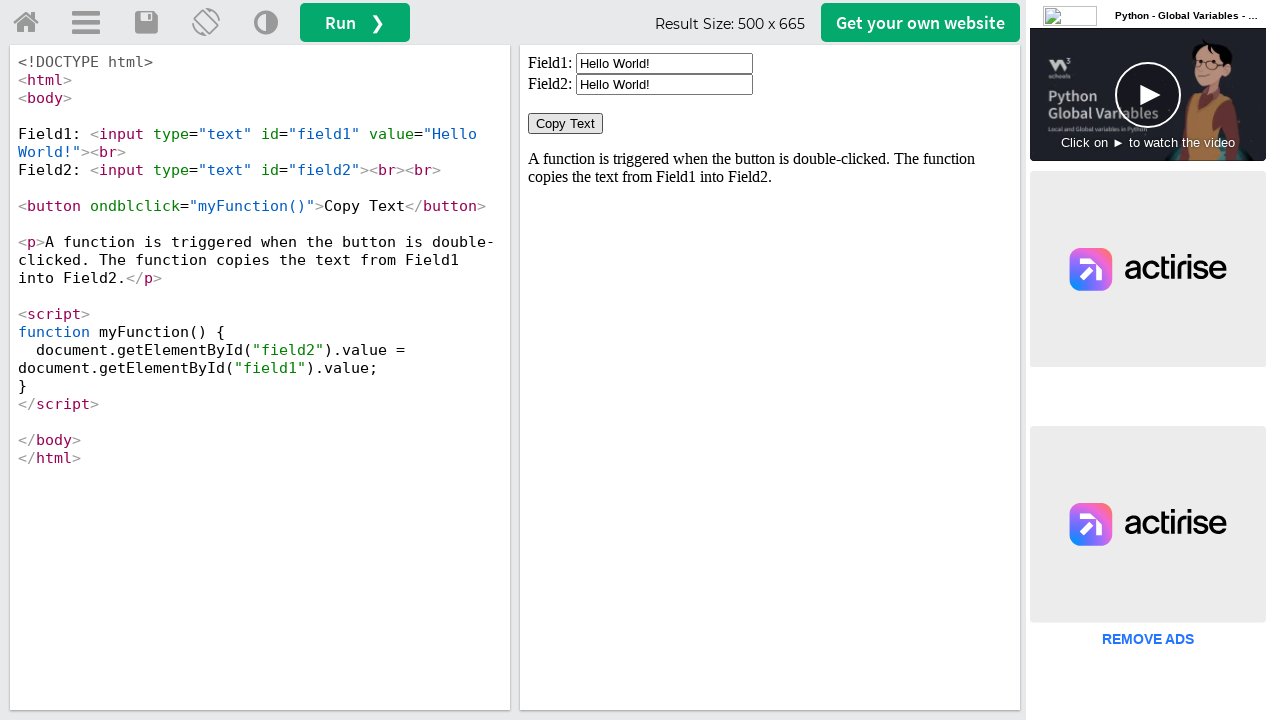

Cleared the first text field on iframe#iframeResult >> internal:control=enter-frame >> xpath=//input[@id='field1
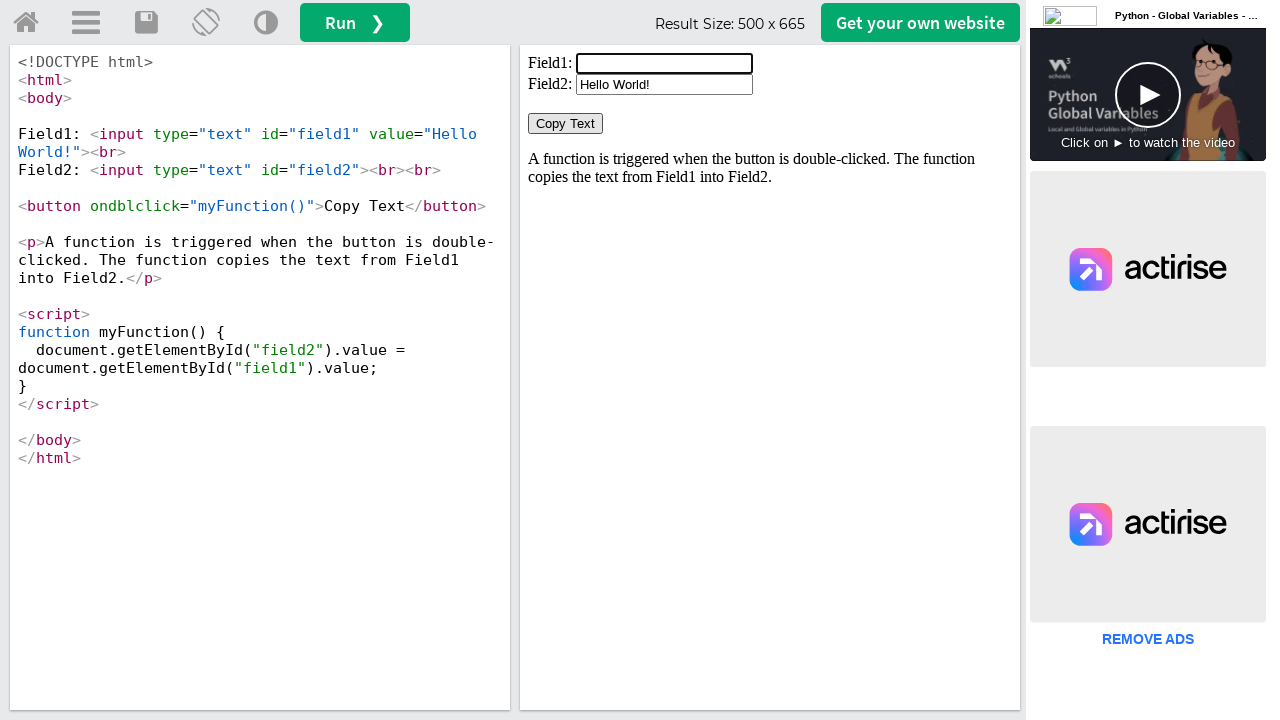

Filled first text field with 'Modified content 2024' on iframe#iframeResult >> internal:control=enter-frame >> xpath=//input[@id='field1
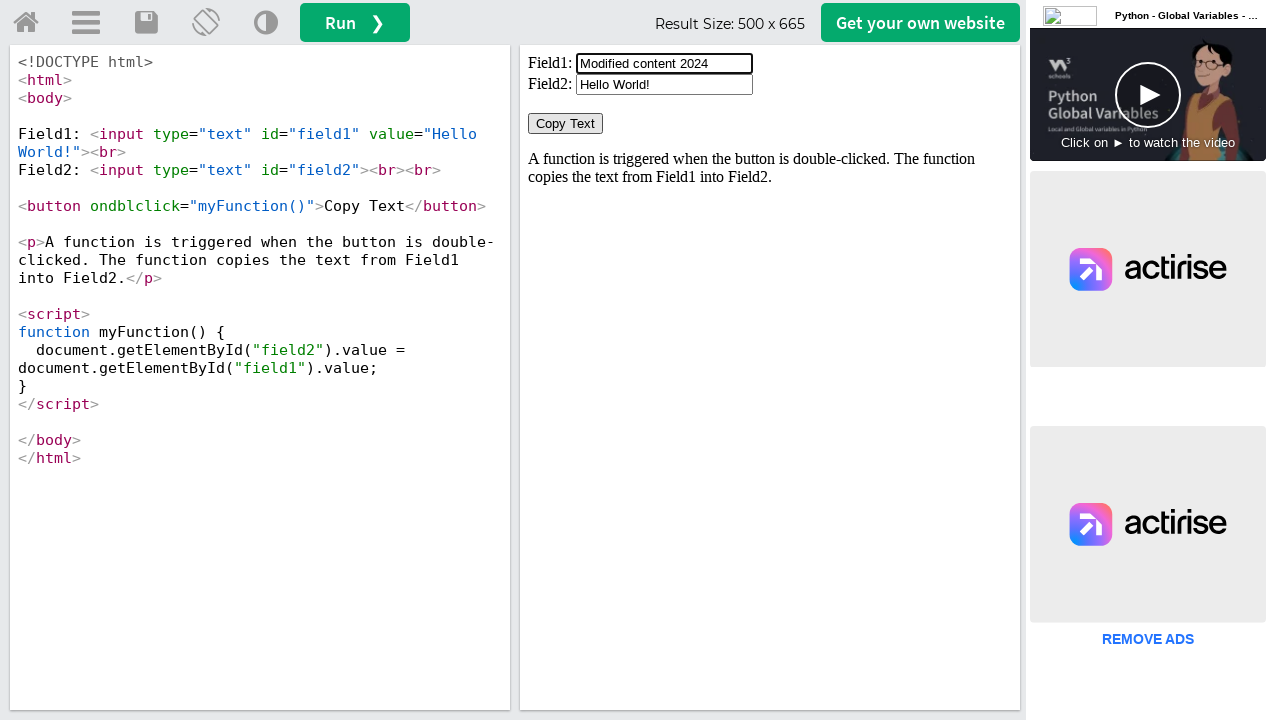

Double-clicked the Copy Text button again to copy modified content at (566, 124) on iframe#iframeResult >> internal:control=enter-frame >> xpath=//button[text()='Co
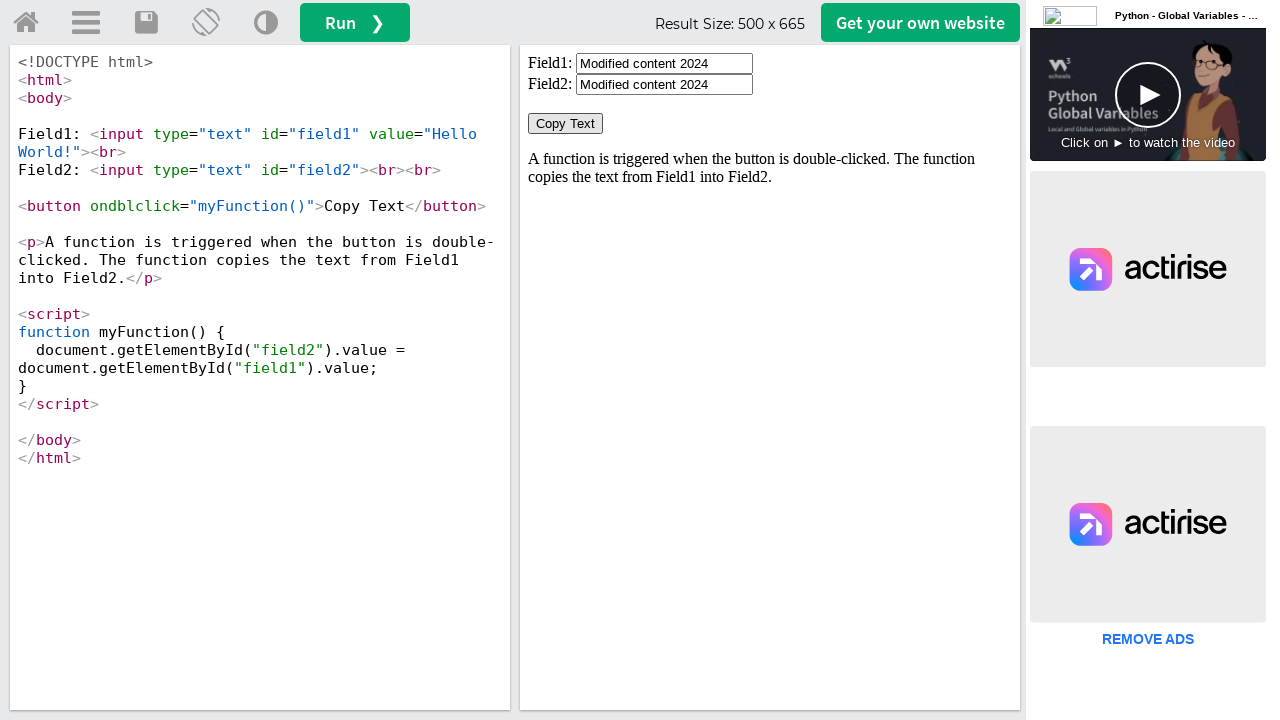

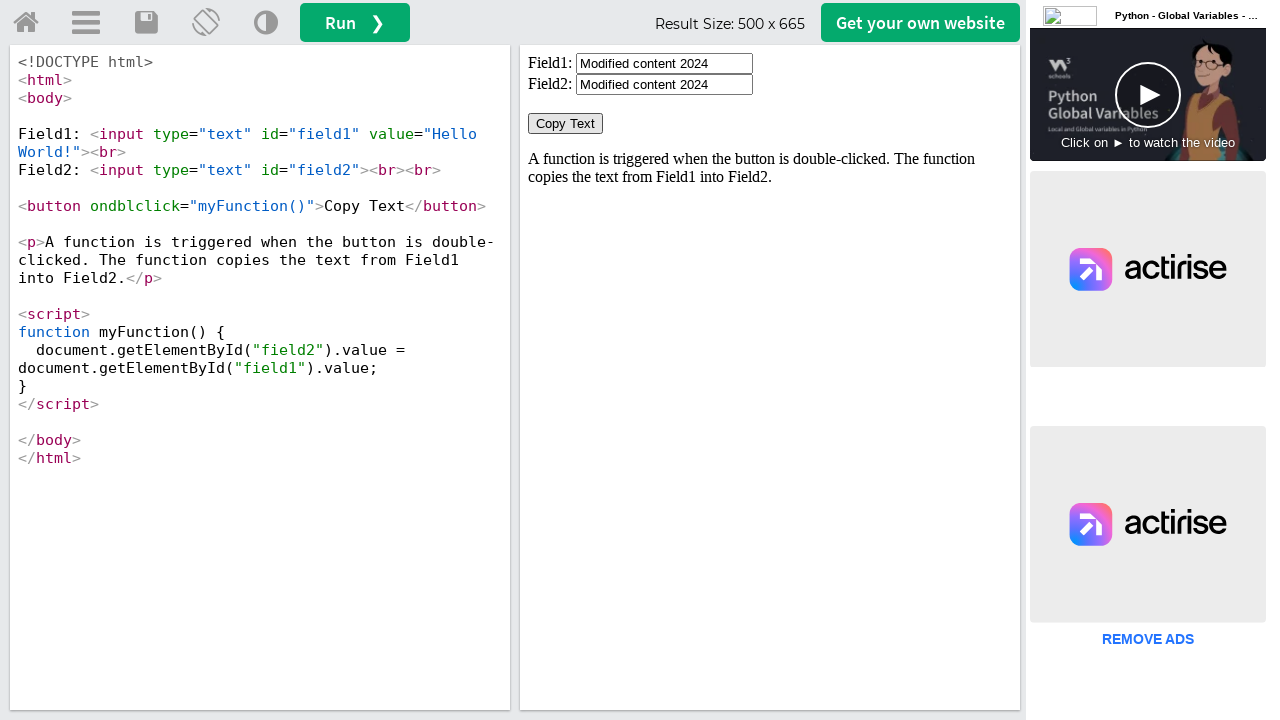